Tests mouse hover functionality by hovering over a button to reveal hidden menu options

Starting URL: https://rahulshettyacademy.com/AutomationPractice/

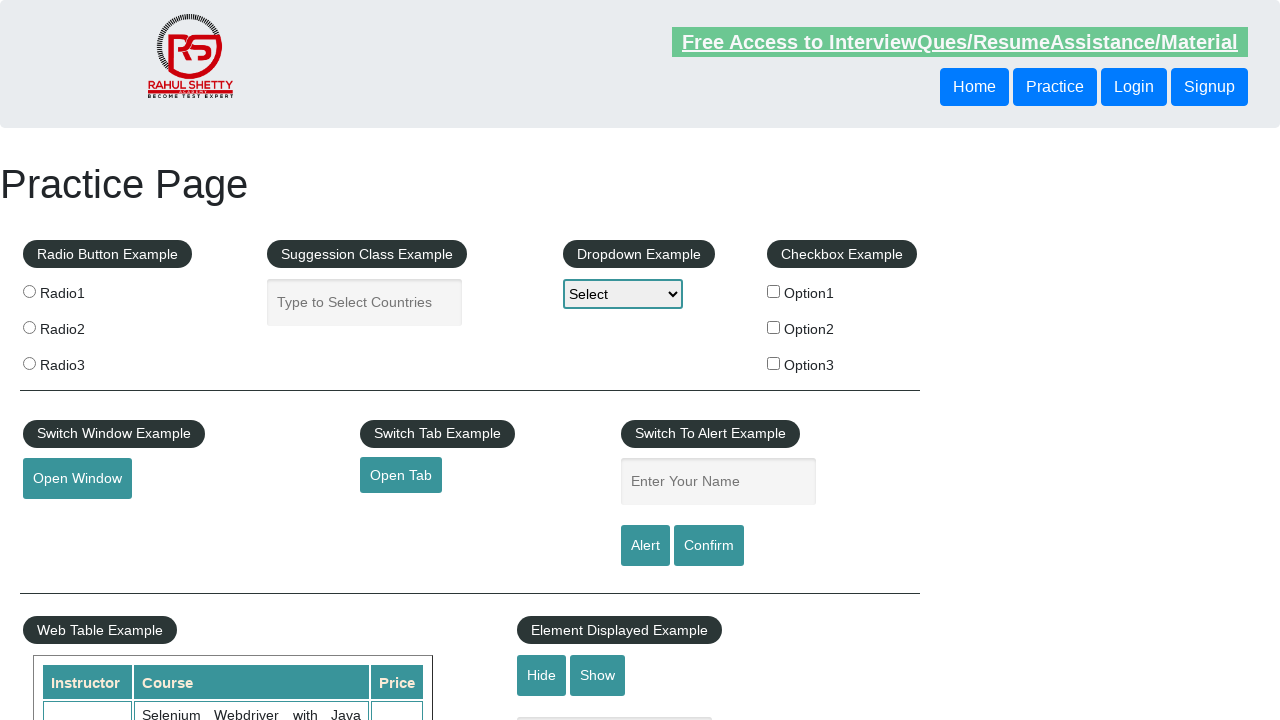

Hovered over mouse hover button to reveal hidden menu at (83, 361) on #mousehover
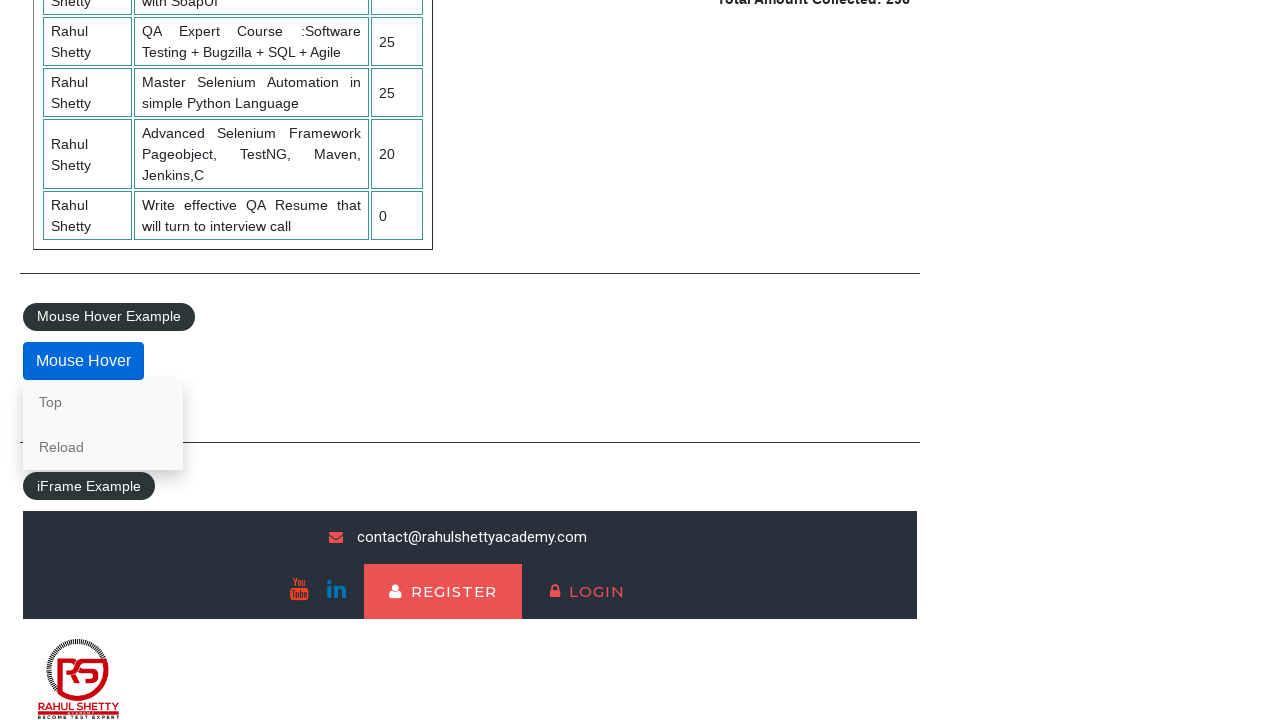

Waited 500ms for hover menu to appear
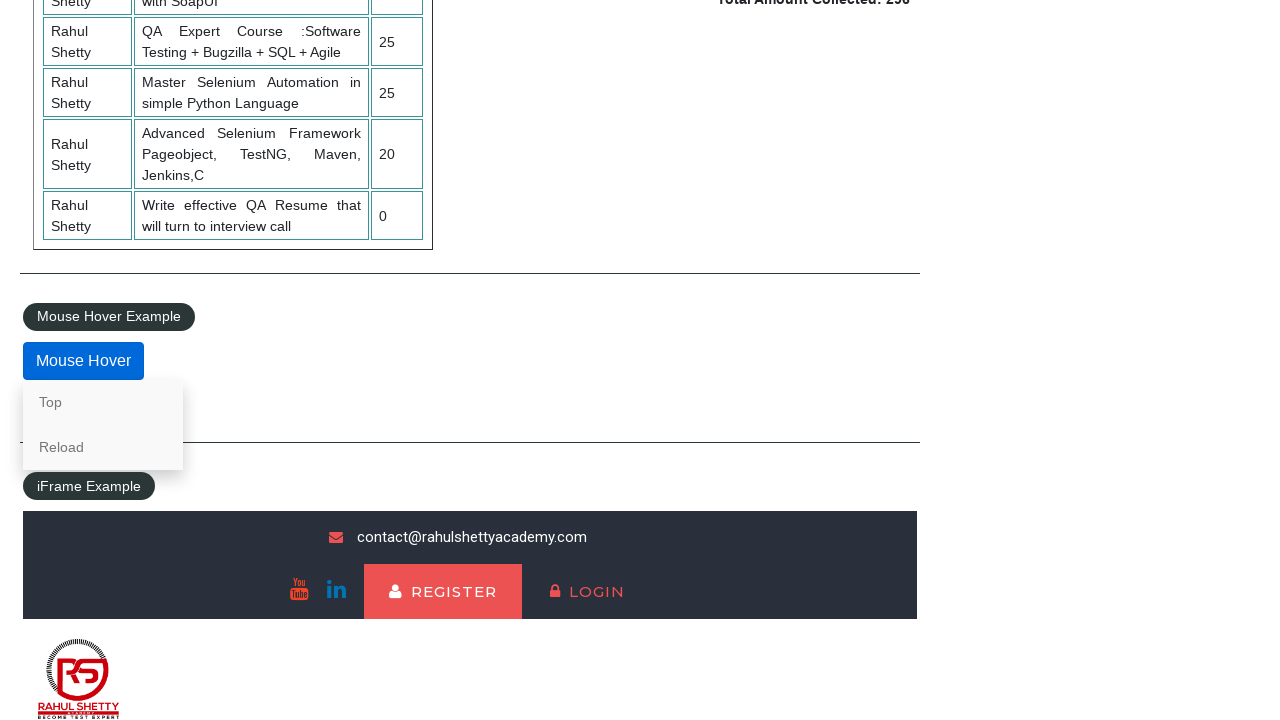

Verified 'Top' menu option is visible
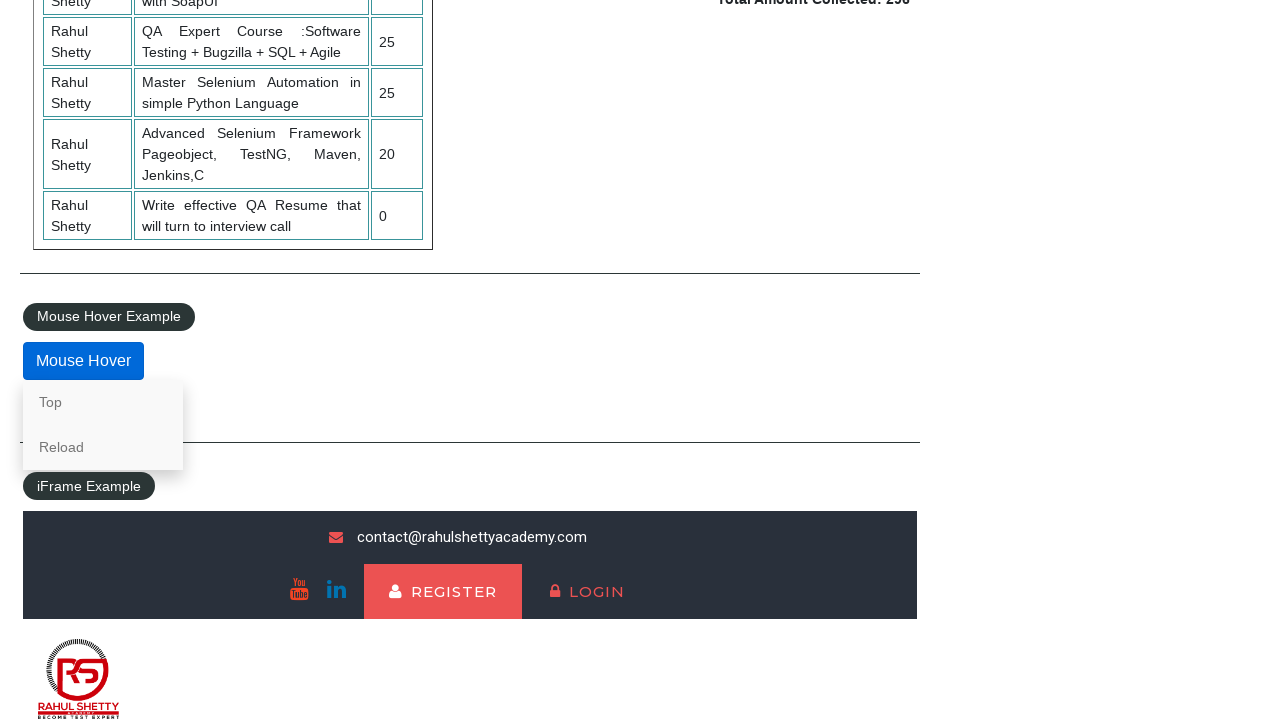

Verified 'Reload' menu option is visible
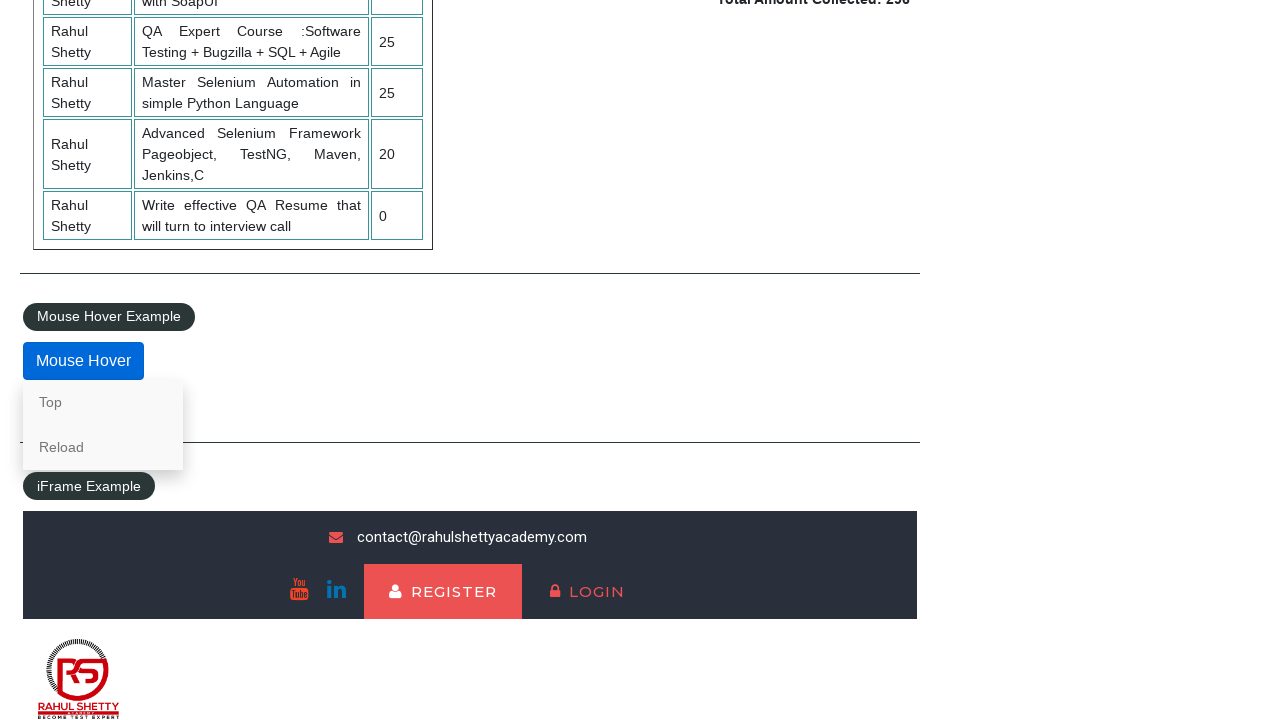

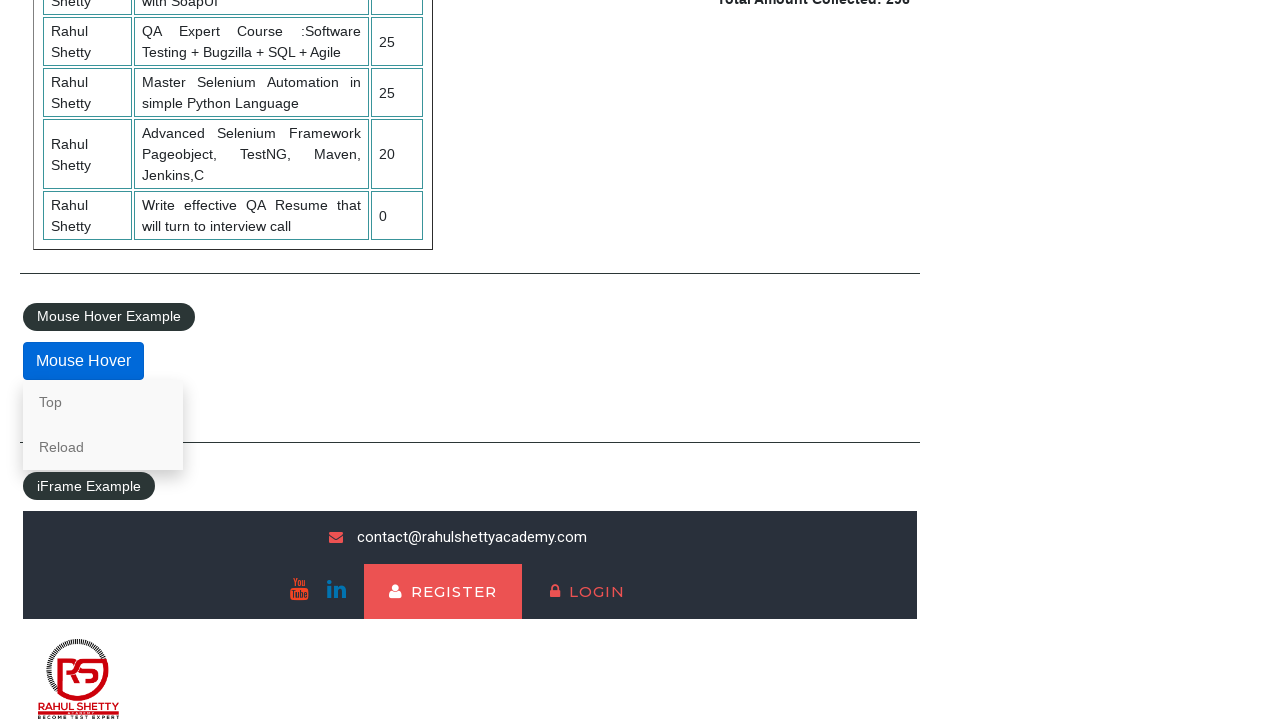